Tests PyPI search functionality by entering a search query in the search bar, submitting the form, and verifying search results are displayed

Starting URL: https://pypi.org

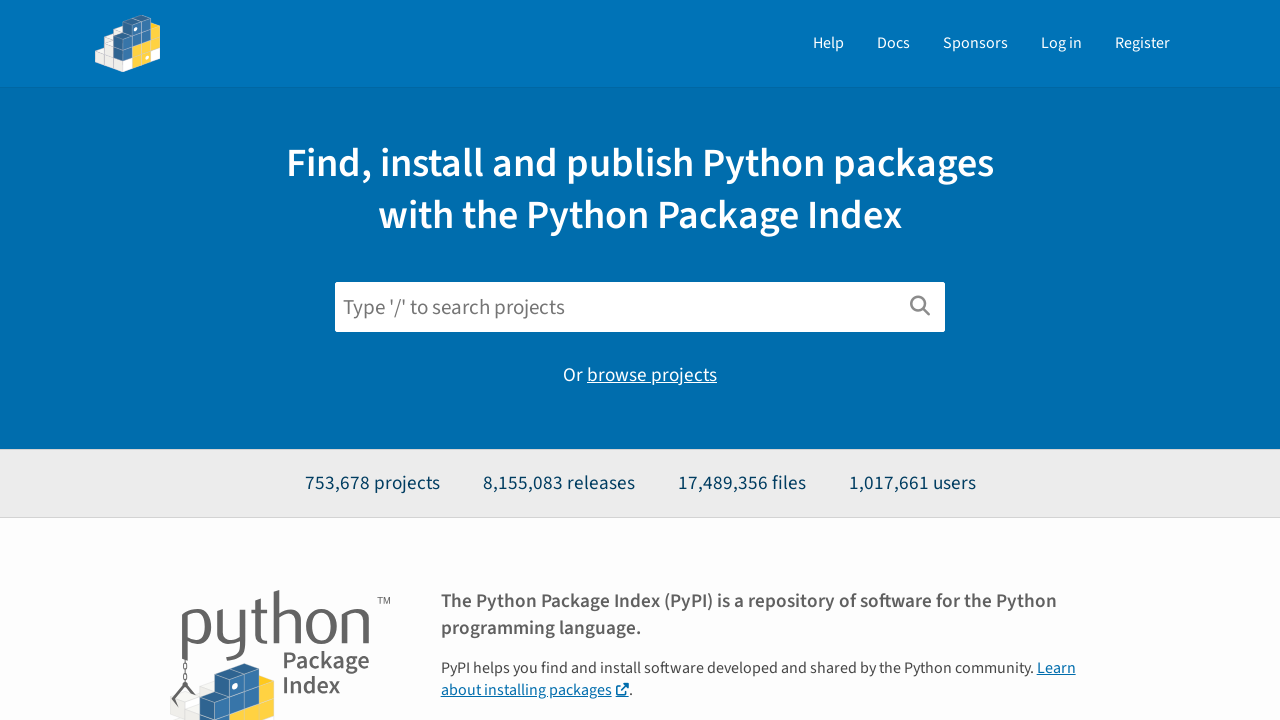

Filled search field with 'playwright' query on input[name='q']
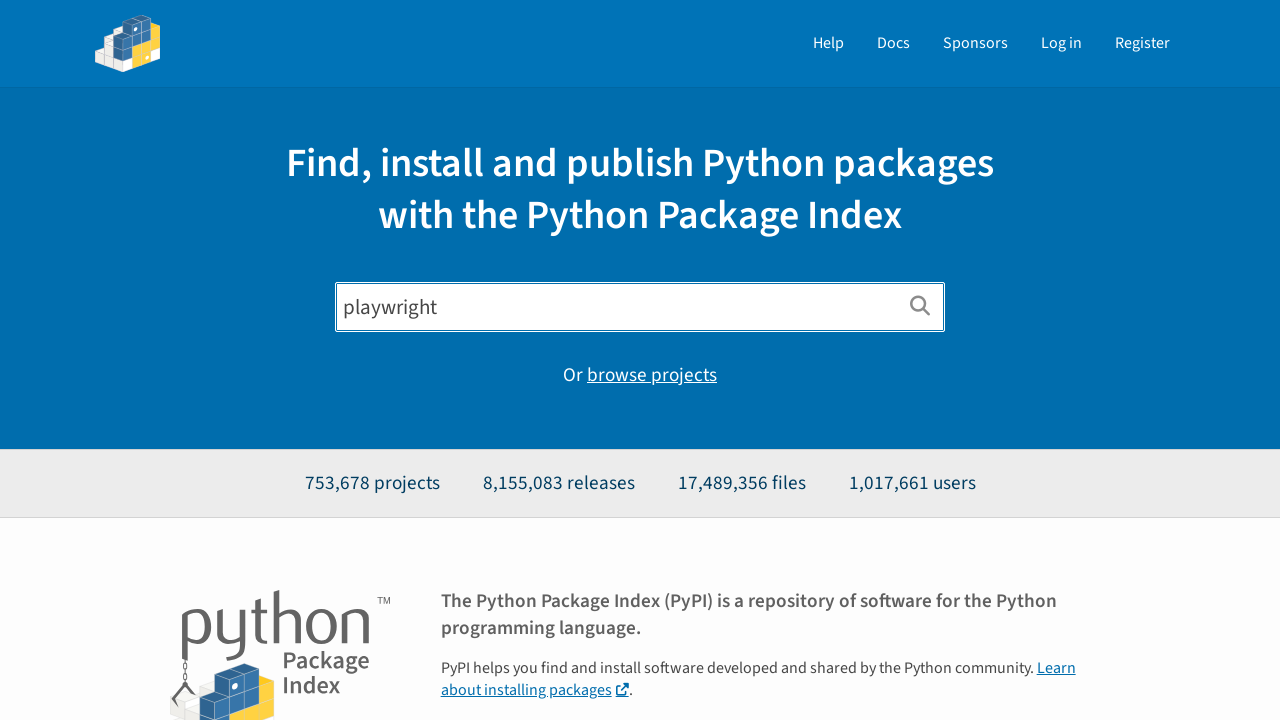

Pressed Enter to submit search form on input[name='q']
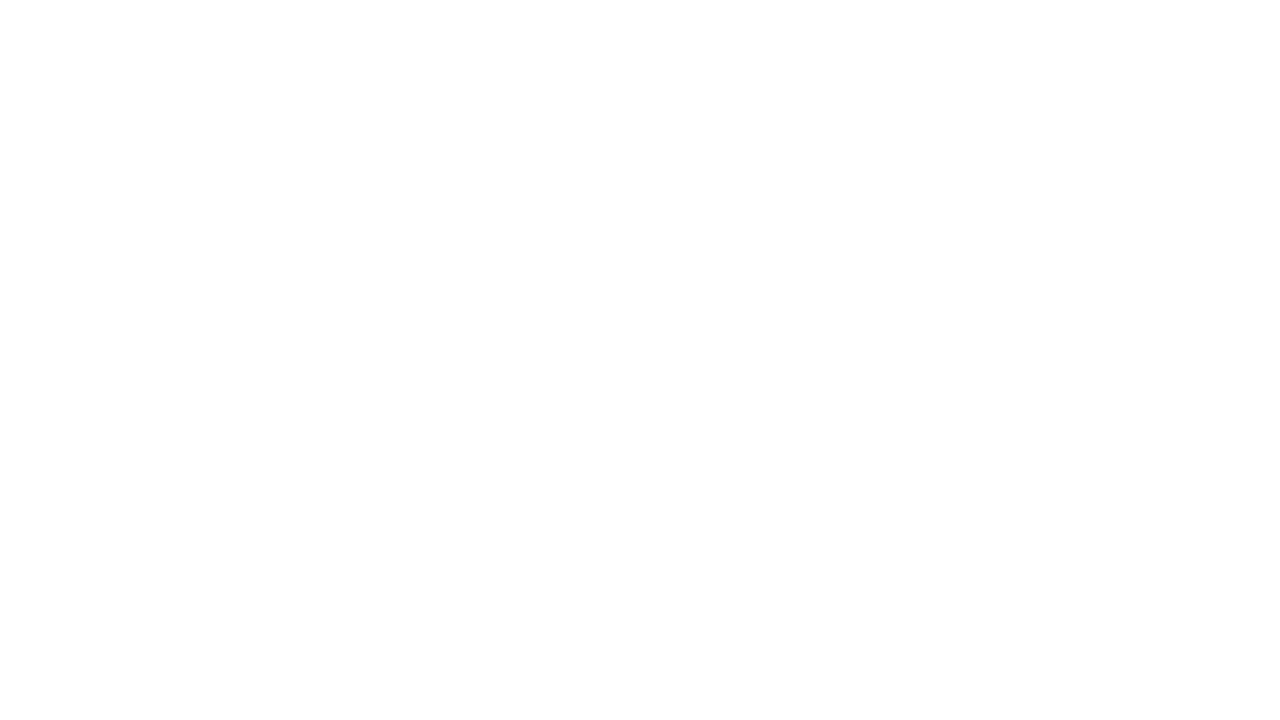

Search results loaded and displayed
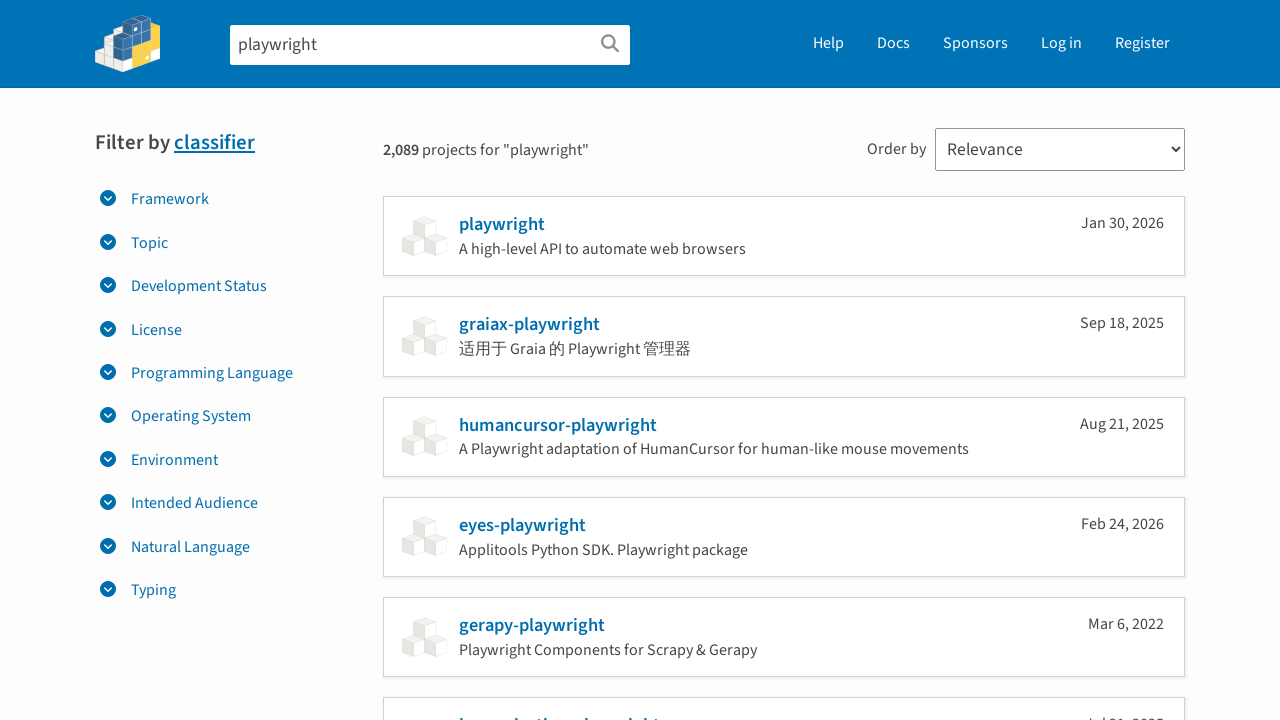

Verified search results label is visible
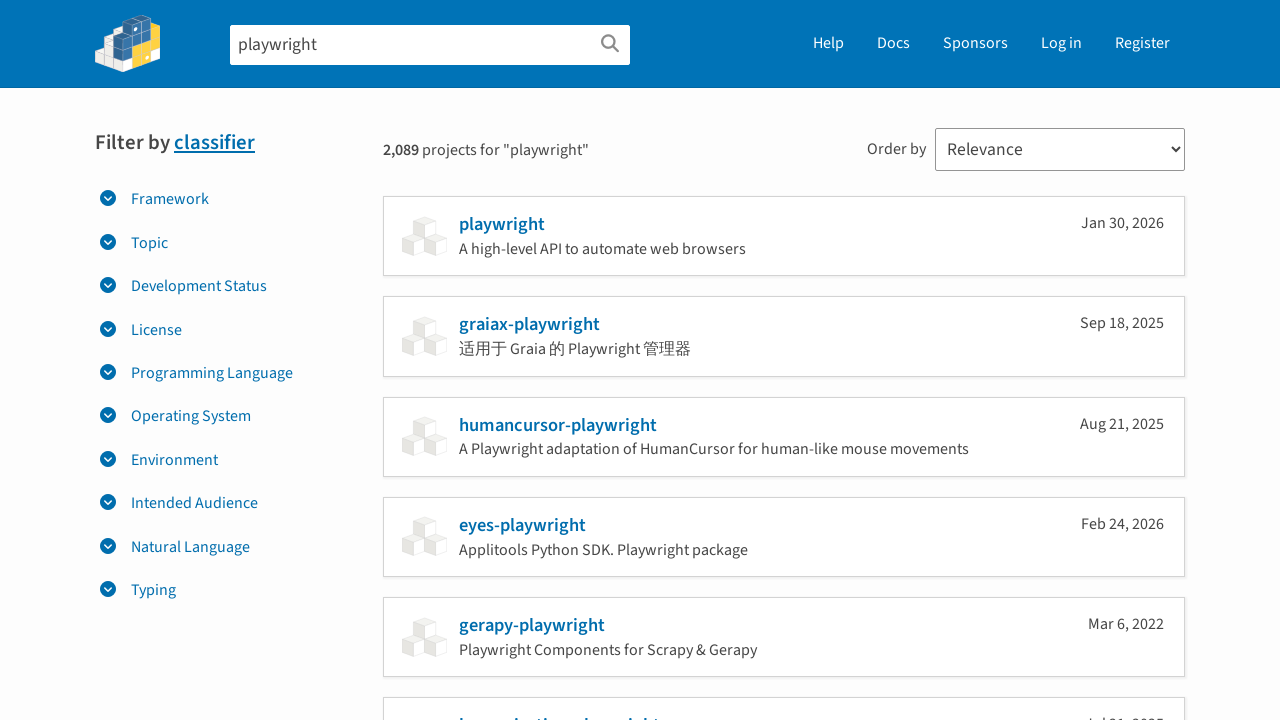

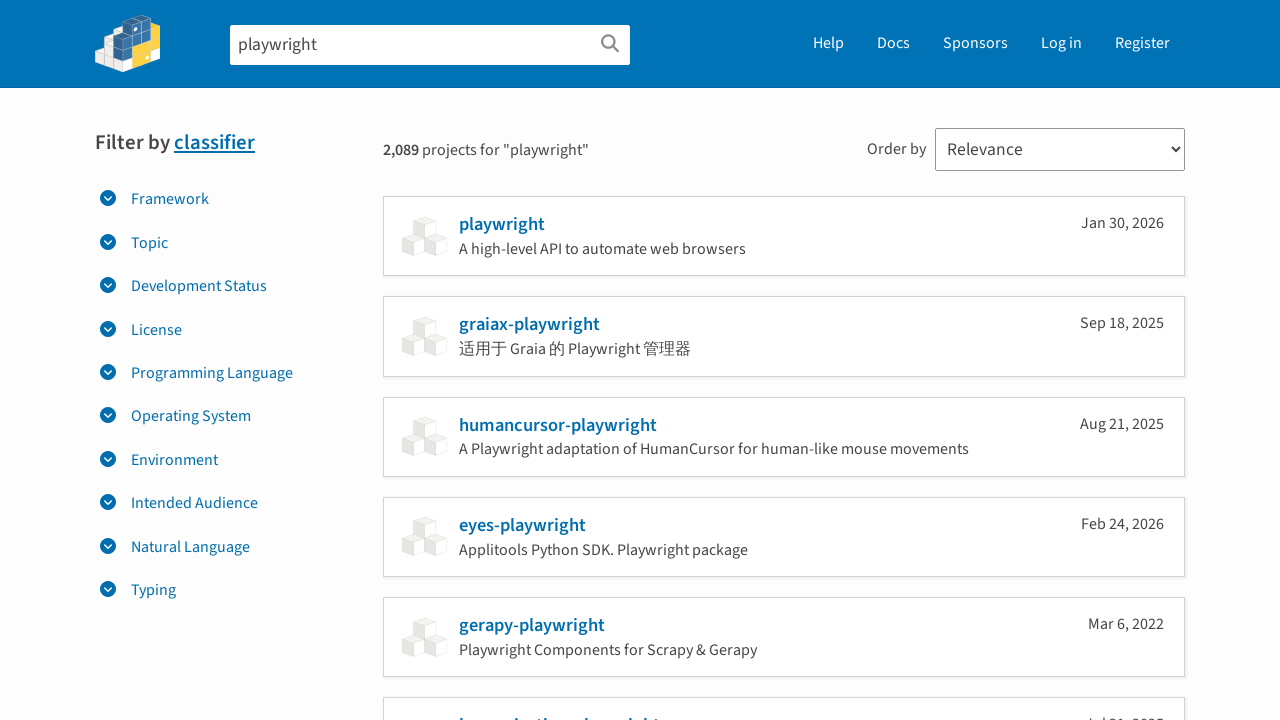